Selects only the last three checkboxes on the page

Starting URL: https://testautomationpractice.blogspot.com/

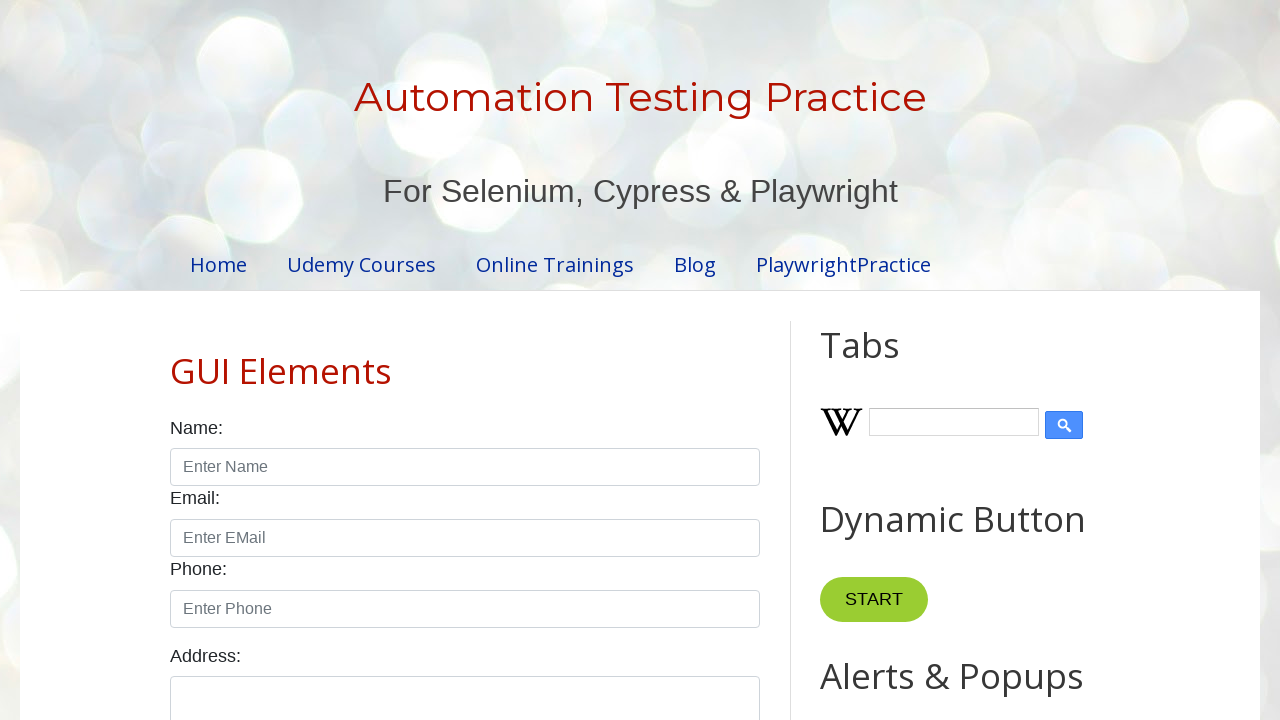

Located all checkboxes on the page
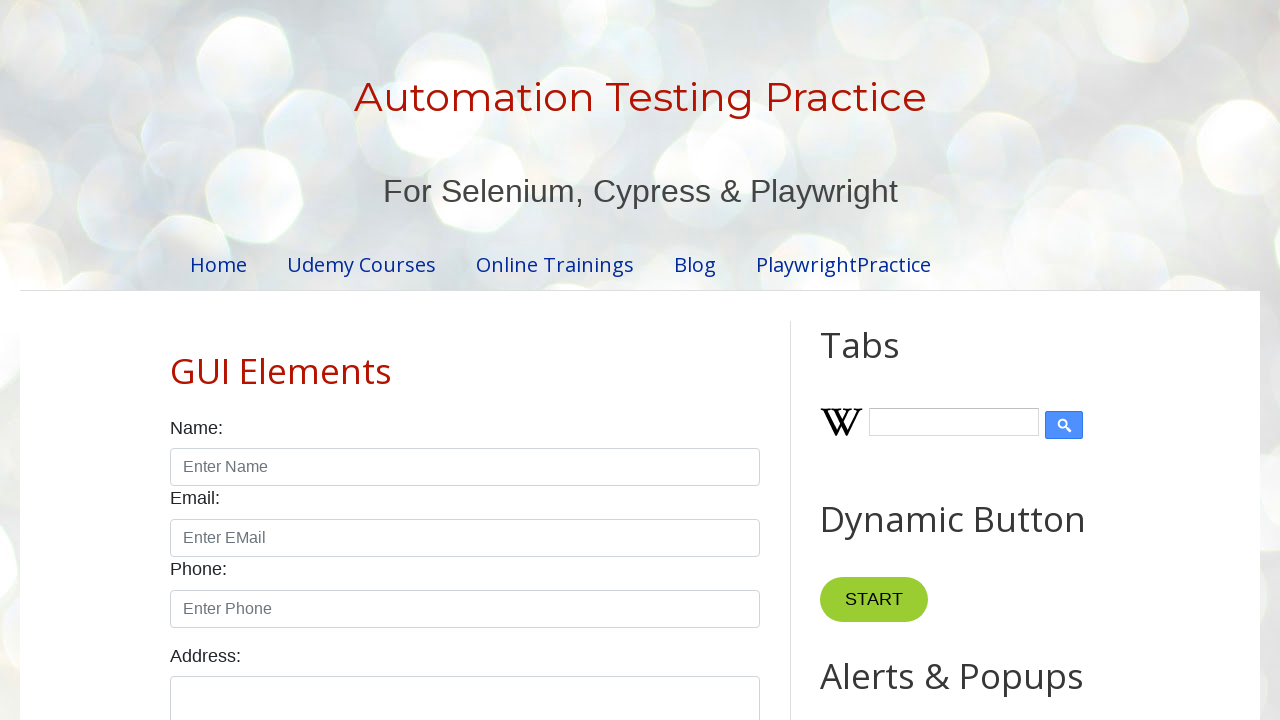

Counted 7 checkboxes on the page
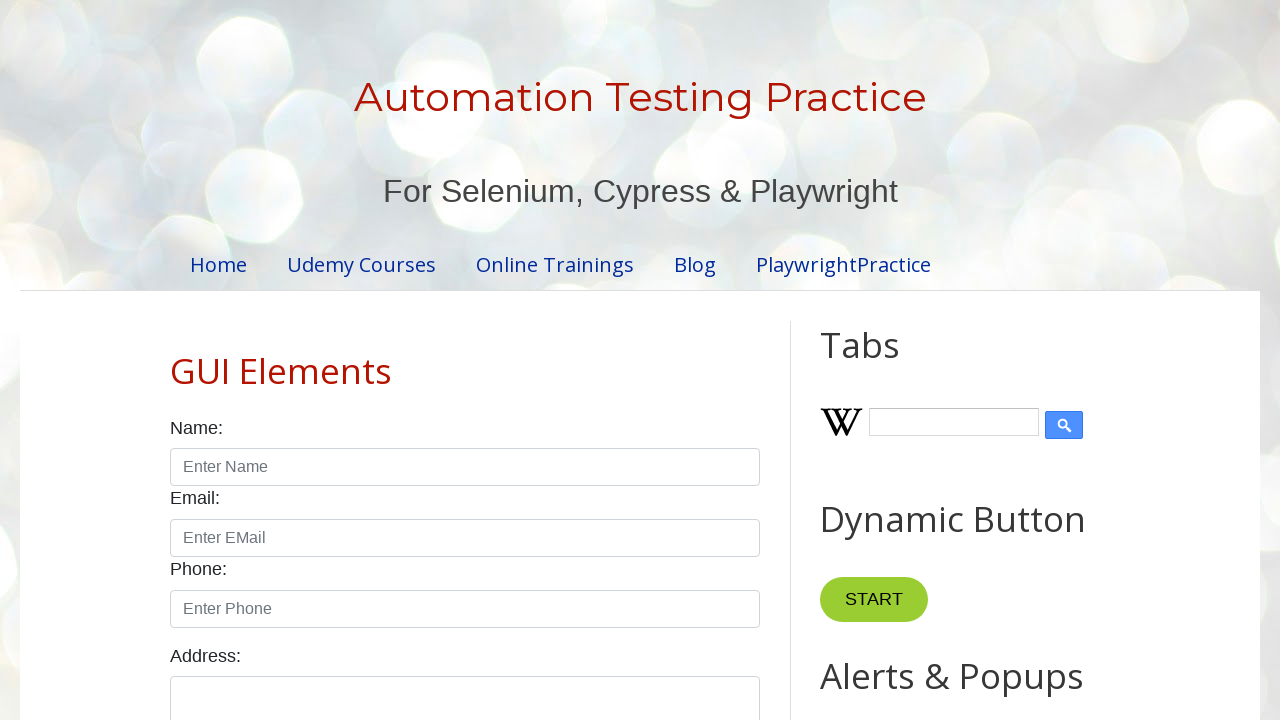

Clicked checkbox at index 4 at (604, 360) on xpath=//input[@class='form-check-input' and @type='checkbox'] >> nth=4
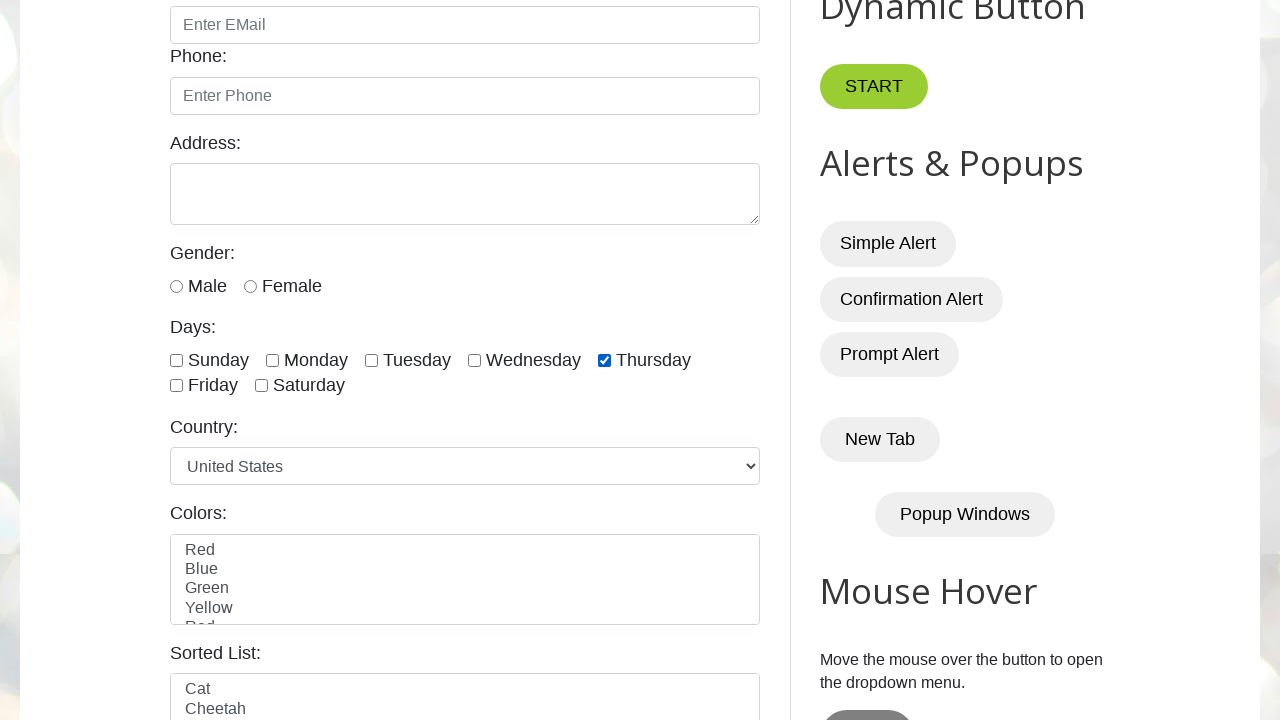

Clicked checkbox at index 5 at (176, 386) on xpath=//input[@class='form-check-input' and @type='checkbox'] >> nth=5
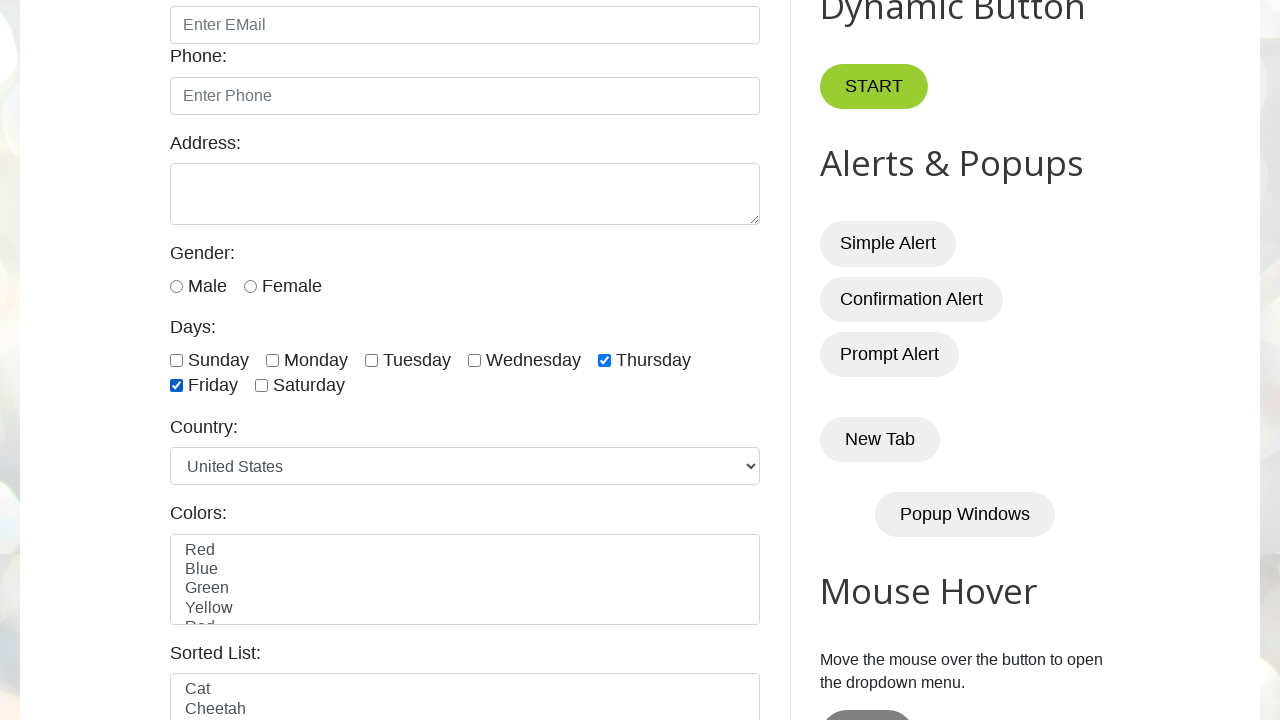

Clicked checkbox at index 6 at (262, 386) on xpath=//input[@class='form-check-input' and @type='checkbox'] >> nth=6
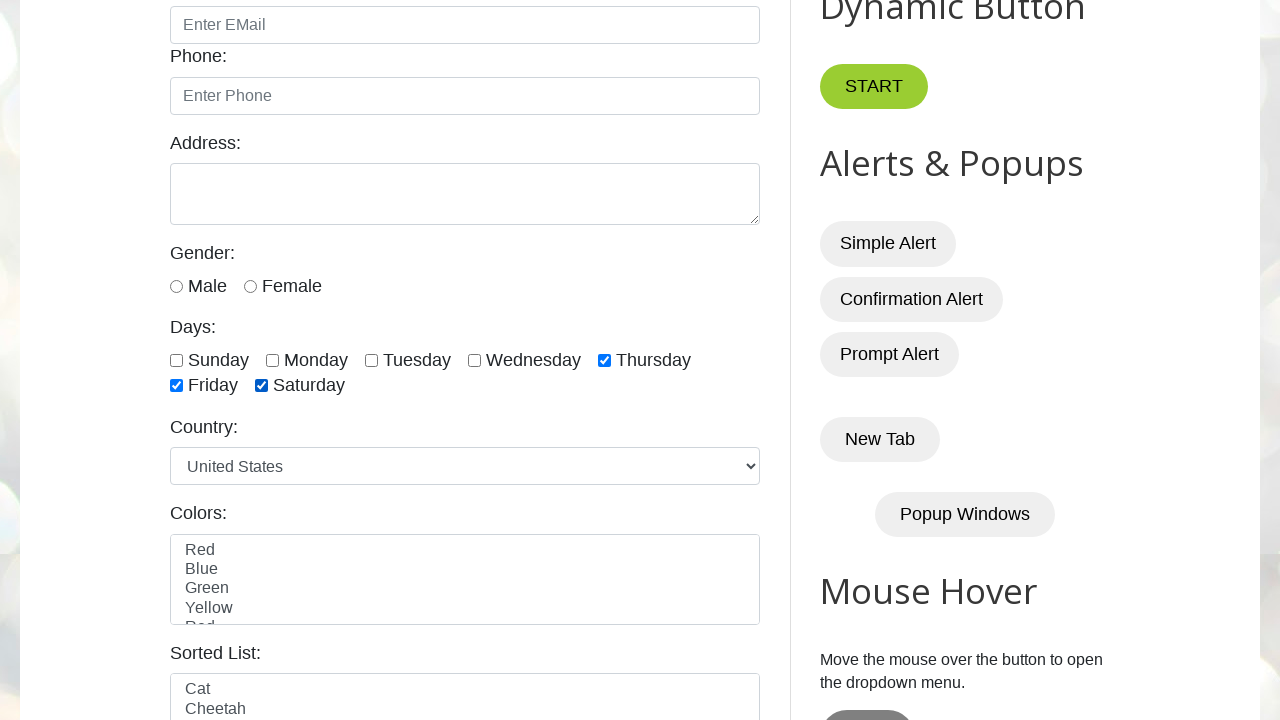

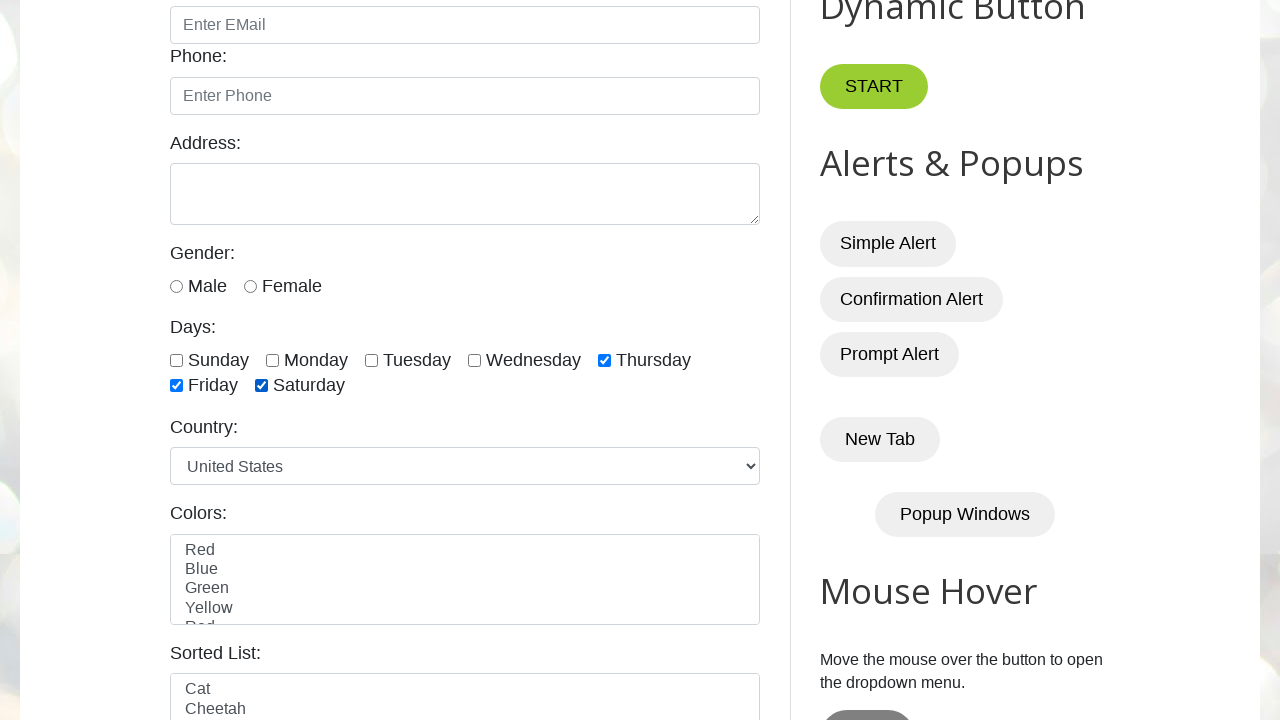